Navigates to the Tesla France homepage and verifies the page title contains the expected text.

Starting URL: https://www.tesla.com/fr_FR/

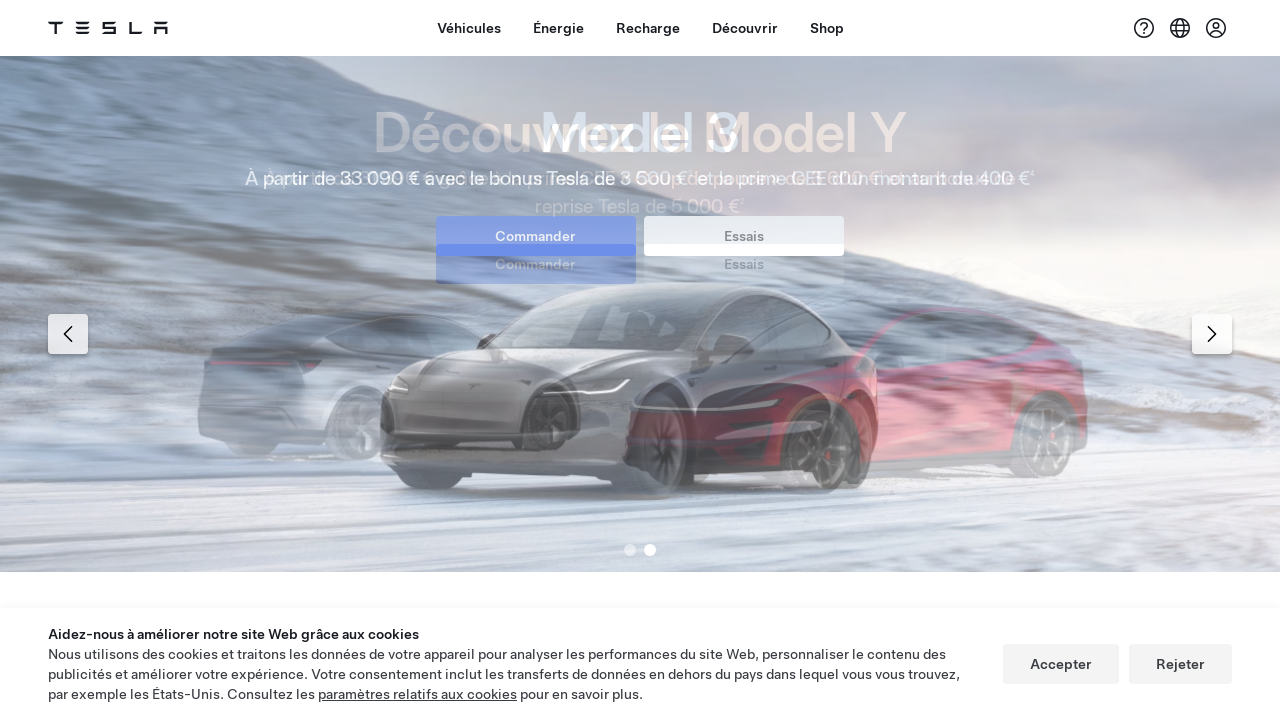

Navigated to Tesla France homepage (https://www.tesla.com/fr_FR/)
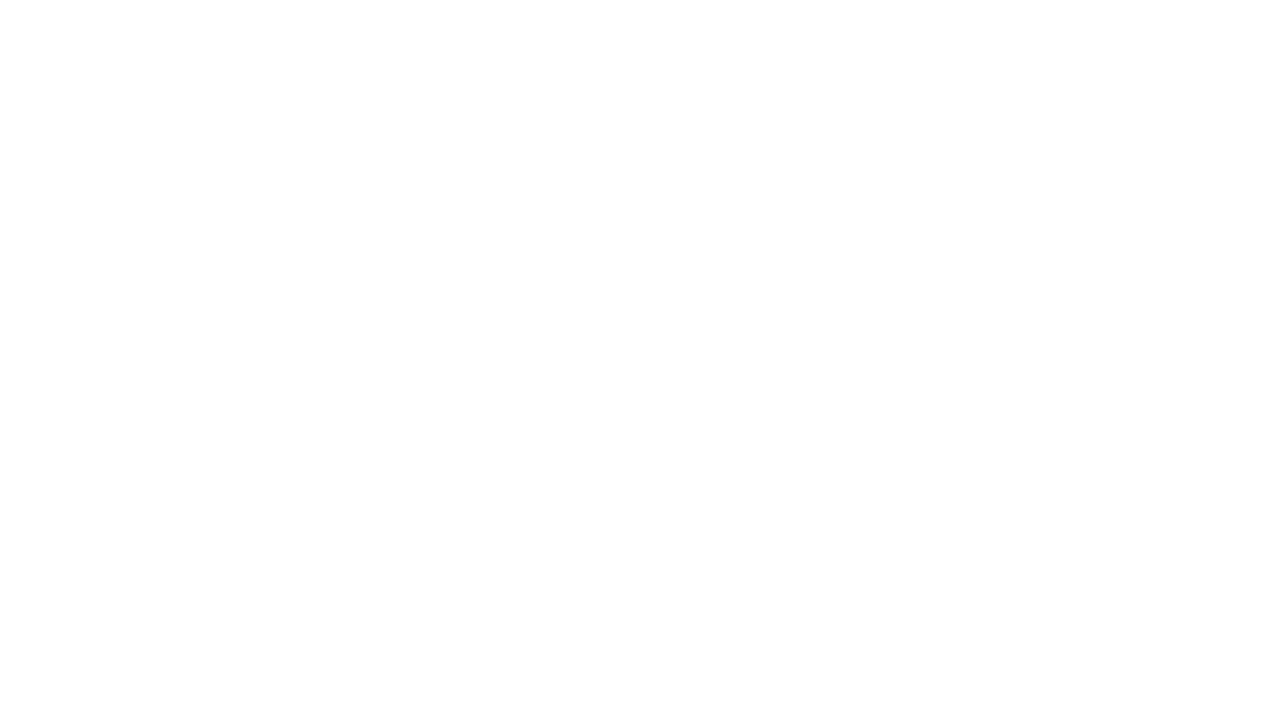

Page DOM content loaded
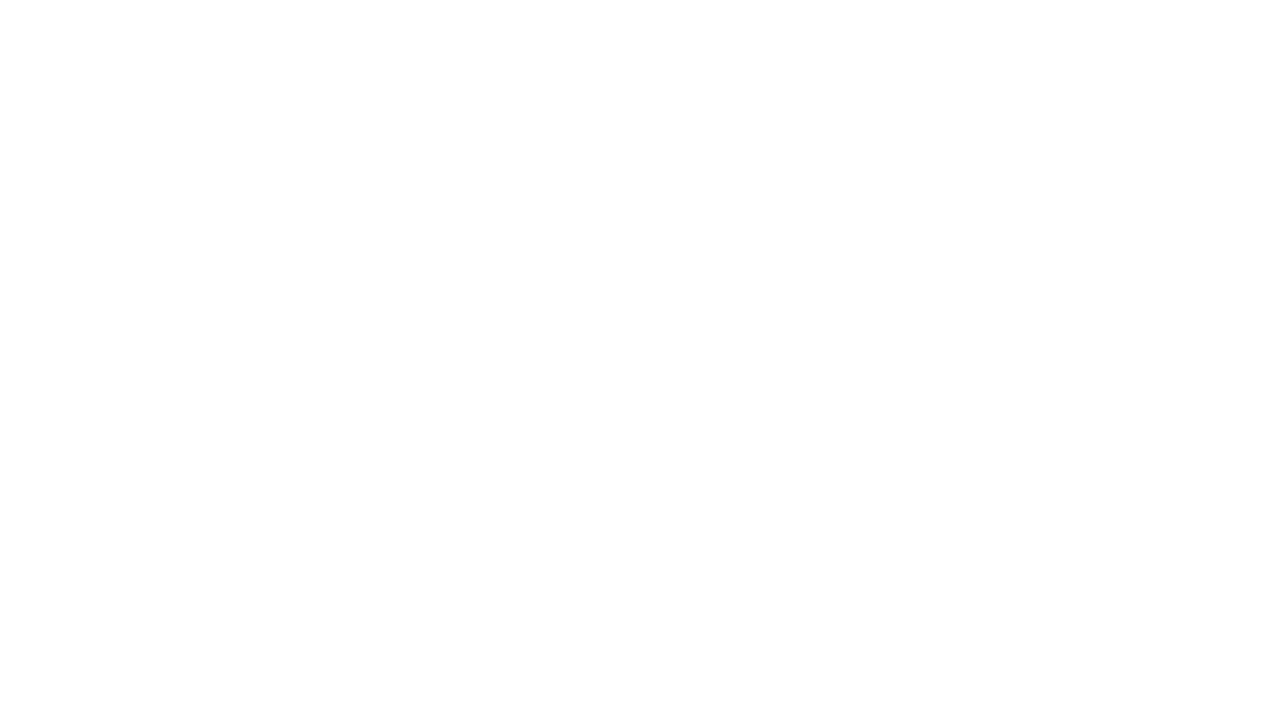

Verified page title contains 'Tesla'
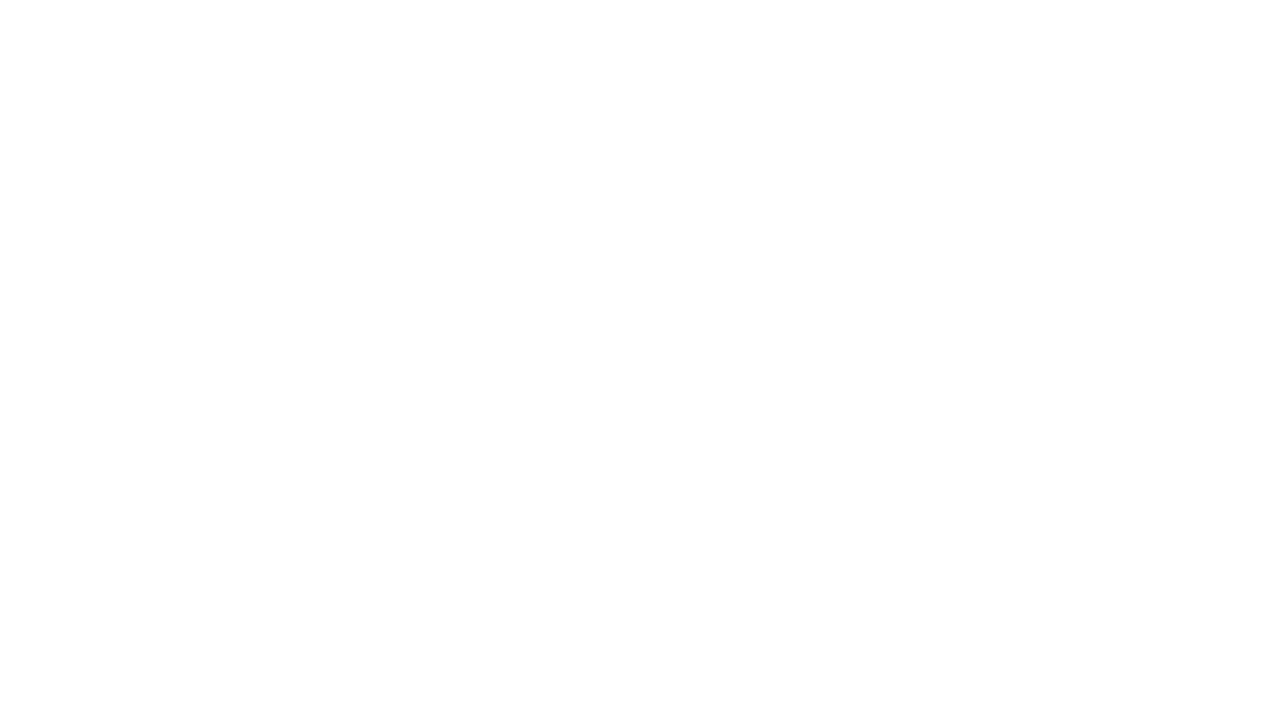

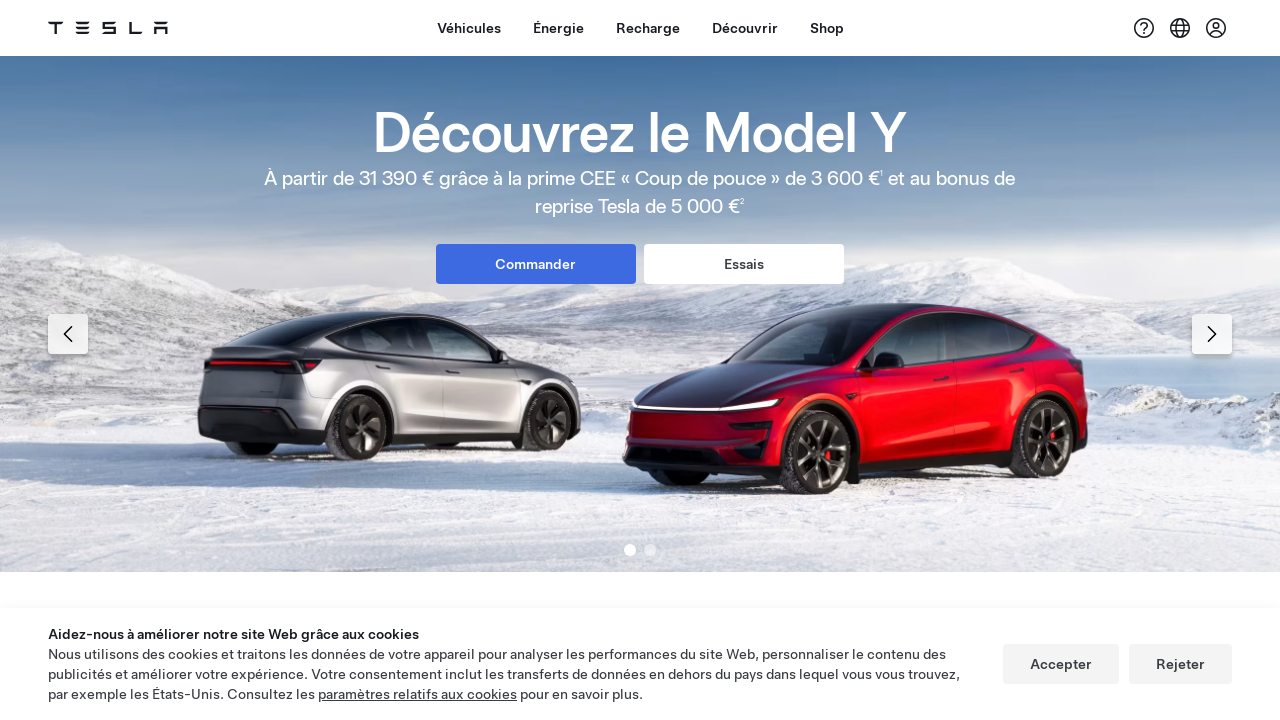